Tests browser window handling by opening new tabs and windows, then navigating between them to verify their titles

Starting URL: https://demoqa.com/browser-windows

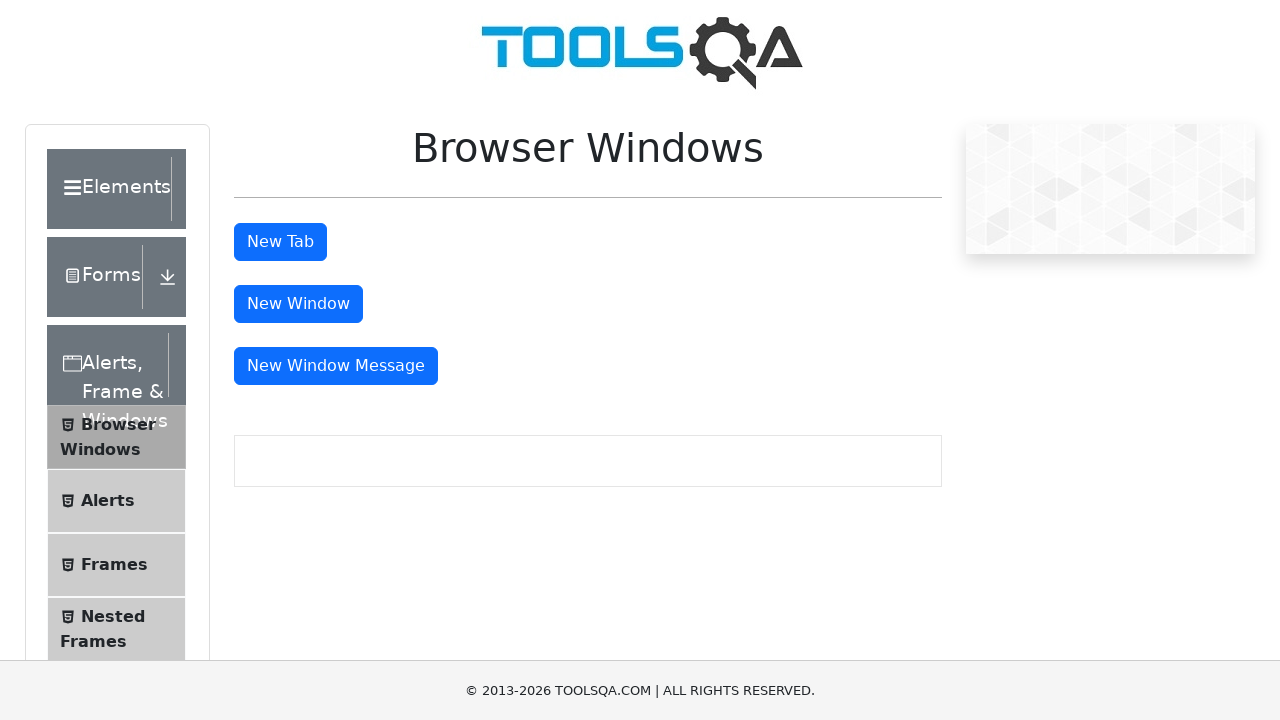

Clicked New Tab button to open a new tab at (280, 242) on #tabButton
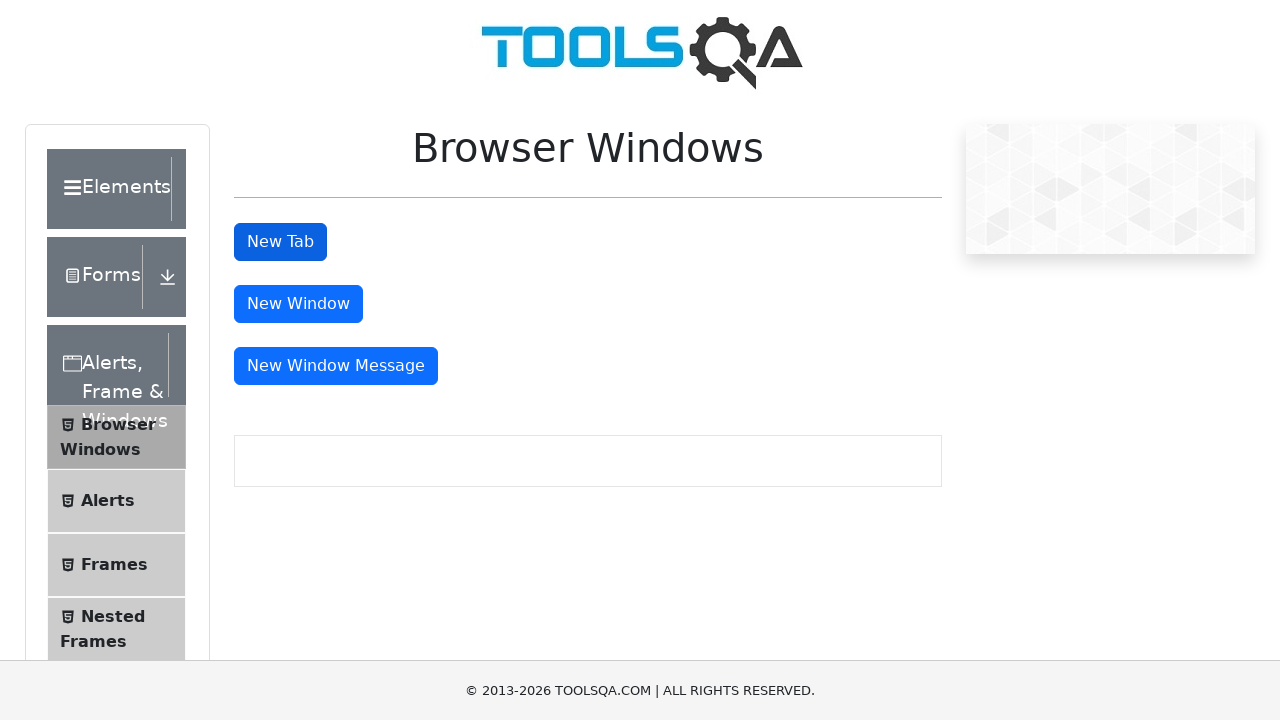

Waited for new tab to open
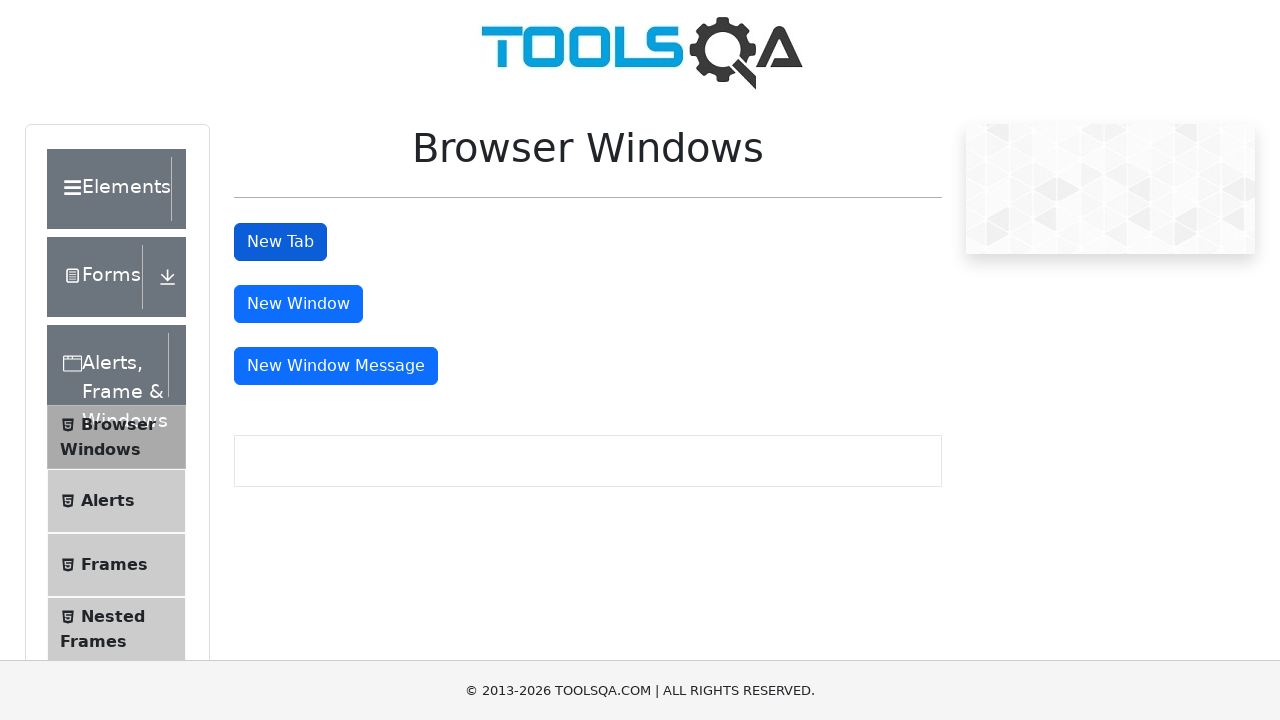

Clicked New Window button to open a new window at (298, 304) on #windowButton
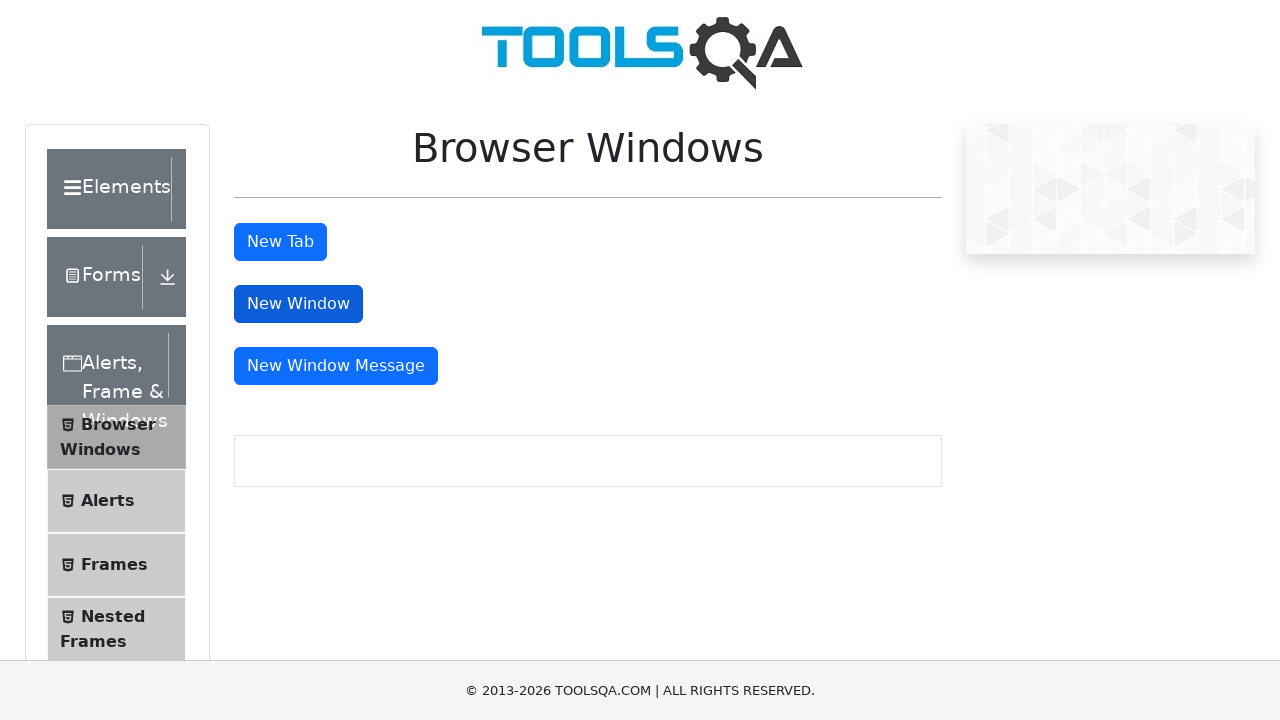

Waited for new window to open
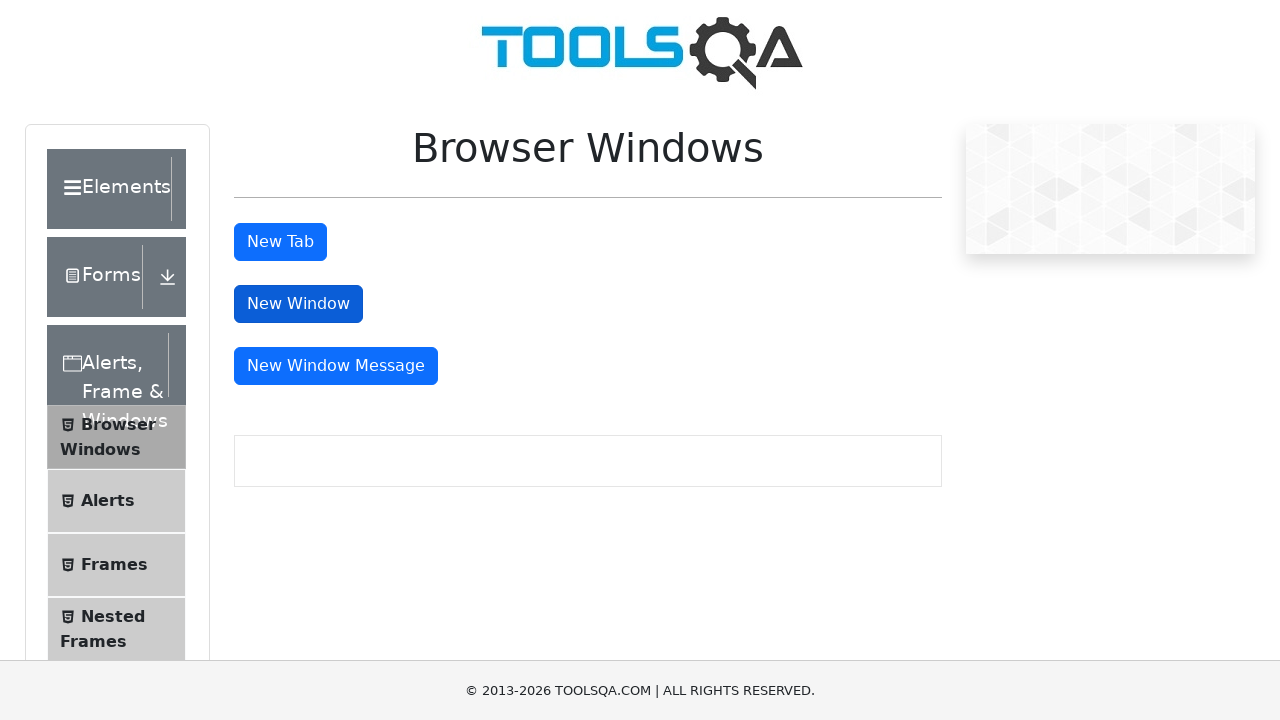

Retrieved all open pages/tabs from context
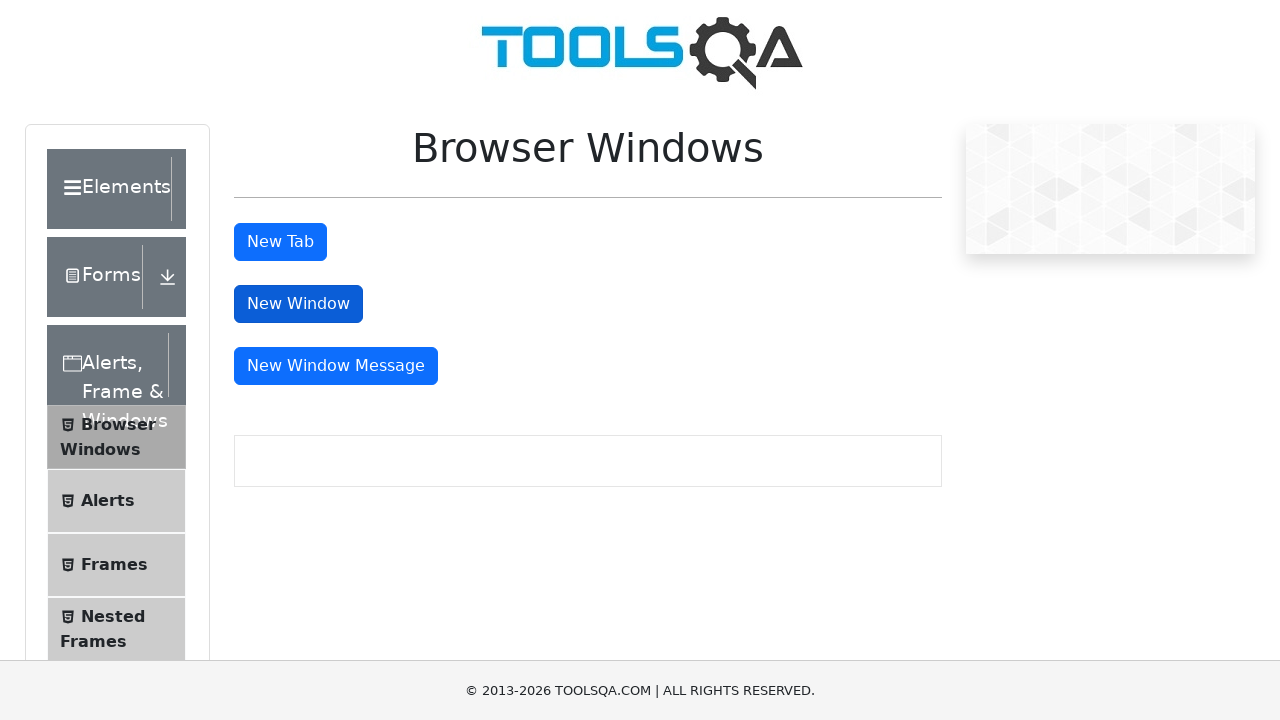

Retrieved page title: demosite
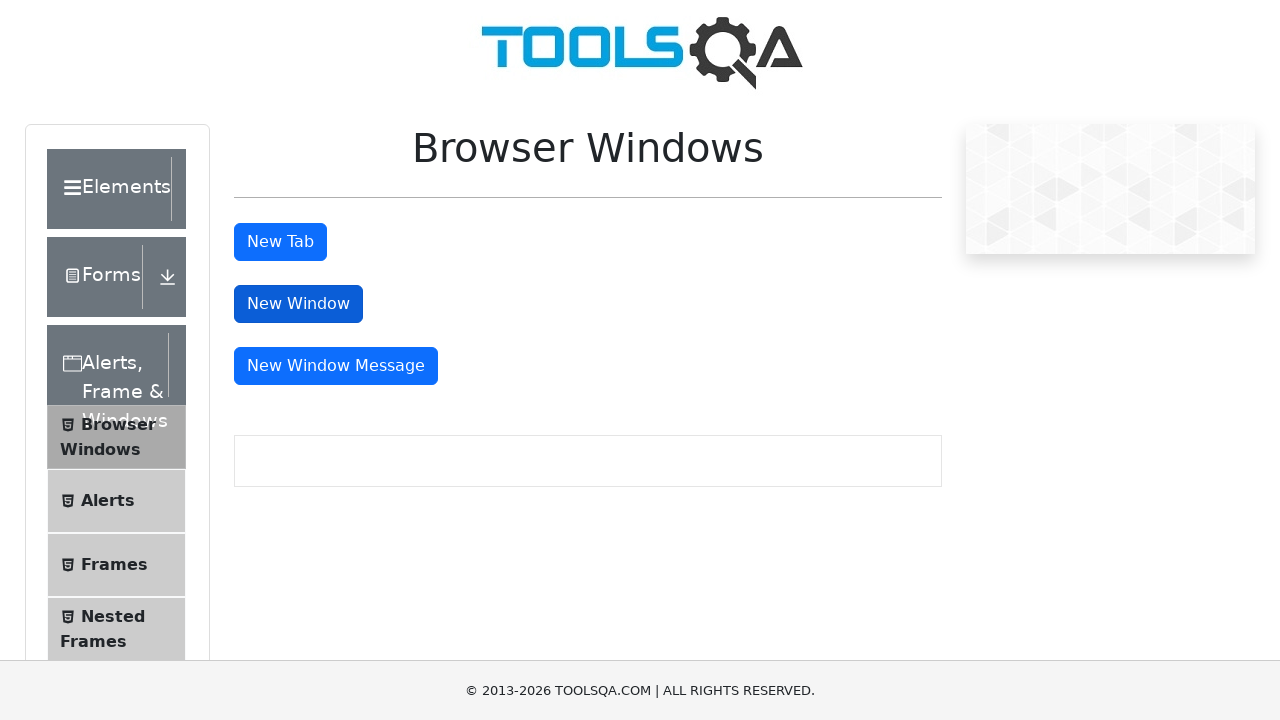

Retrieved page title: 
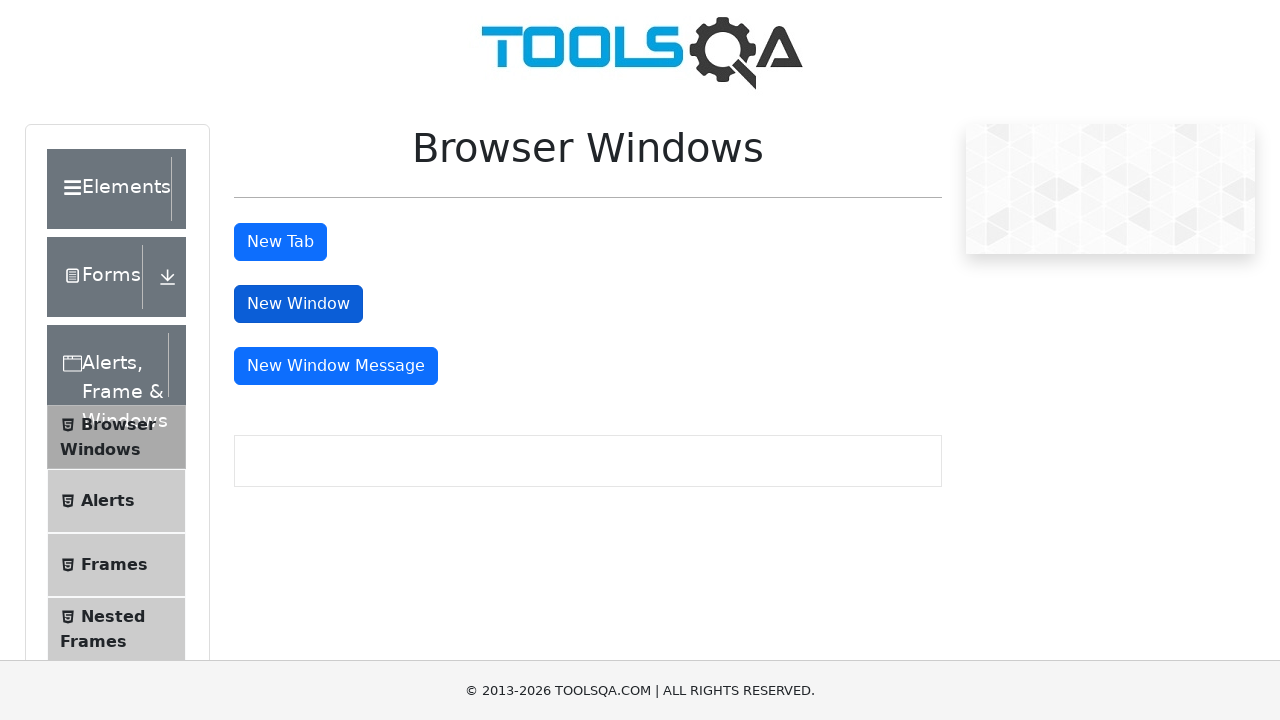

Located sample heading element on alternate page
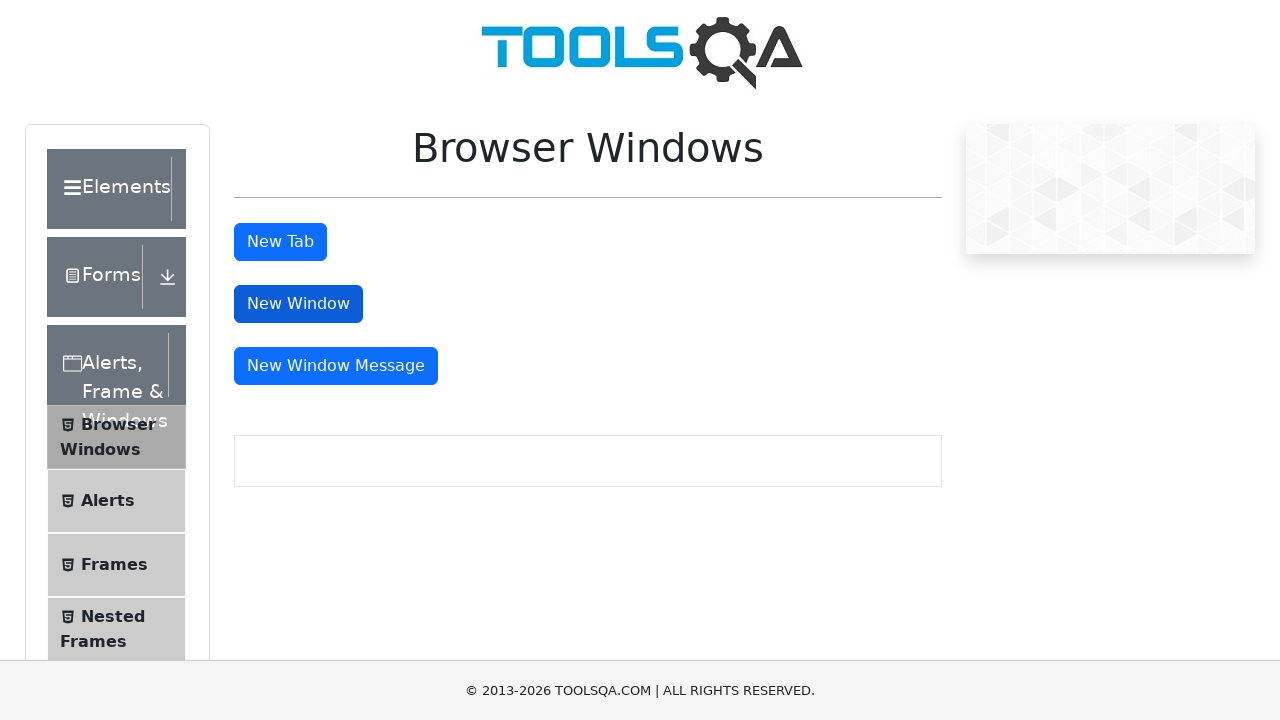

Retrieved sample heading text: This is a sample page
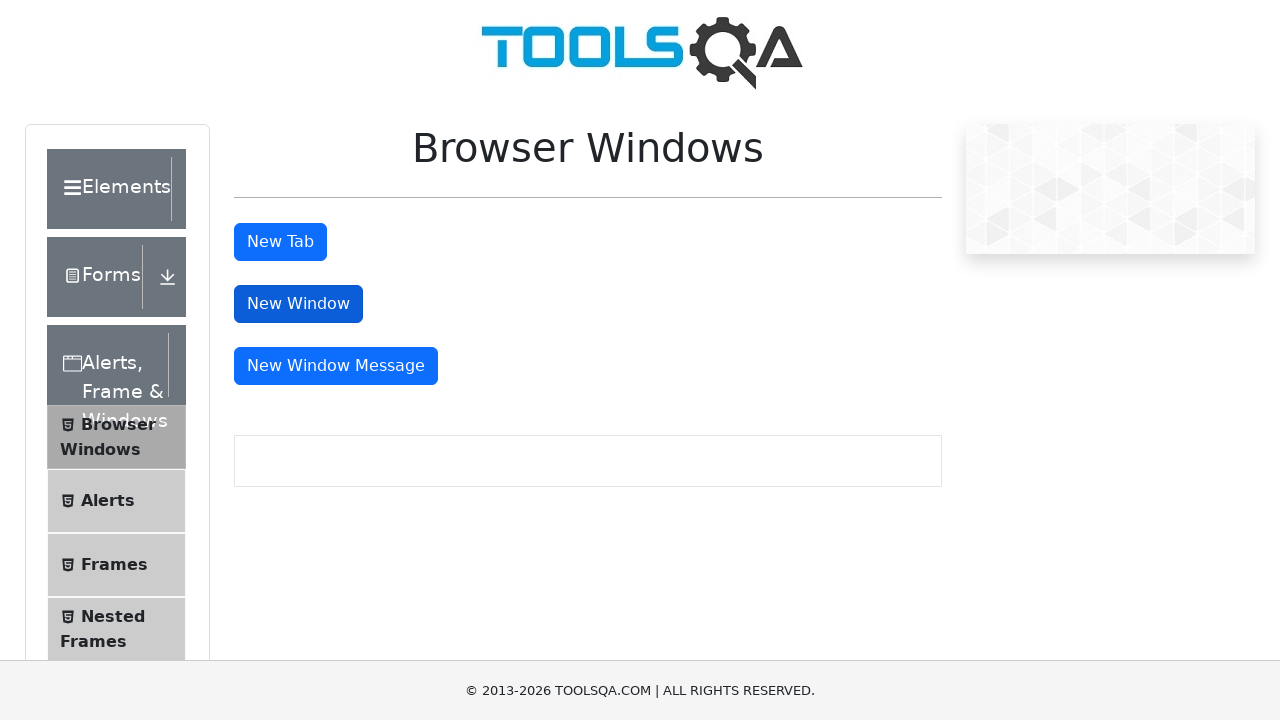

Retrieved page title: 
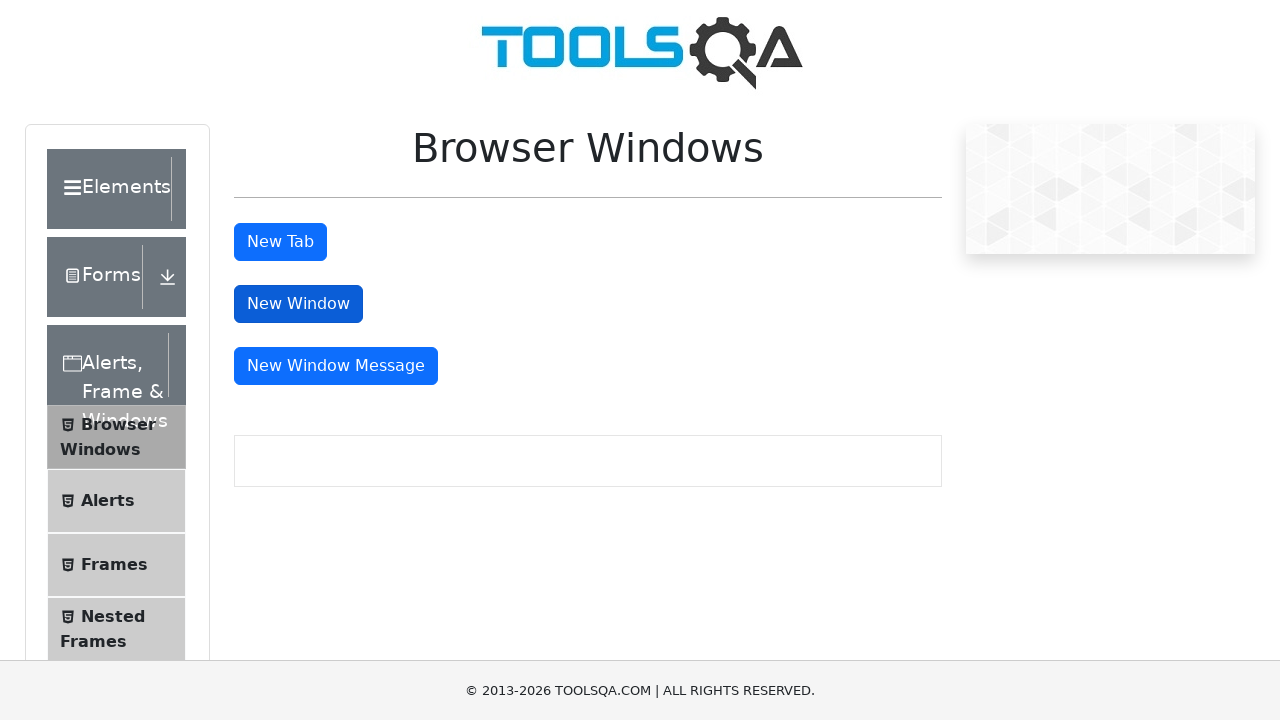

Located sample heading element on alternate page
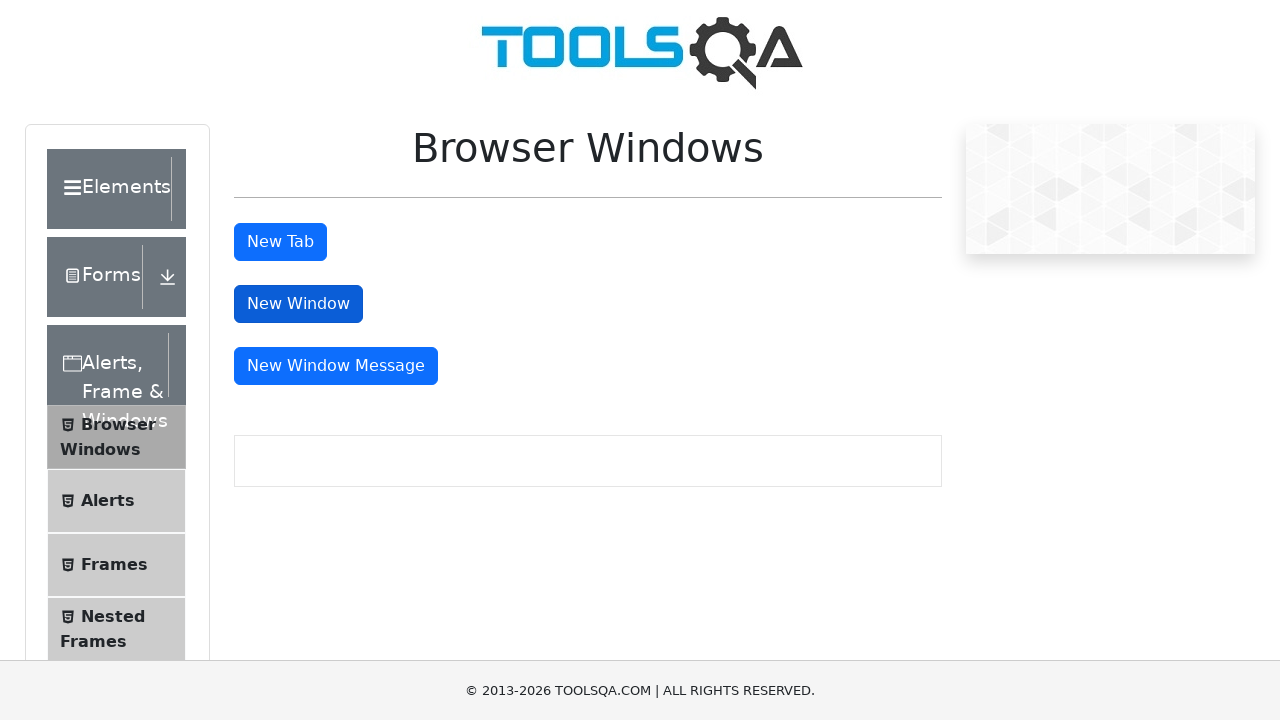

Retrieved sample heading text: This is a sample page
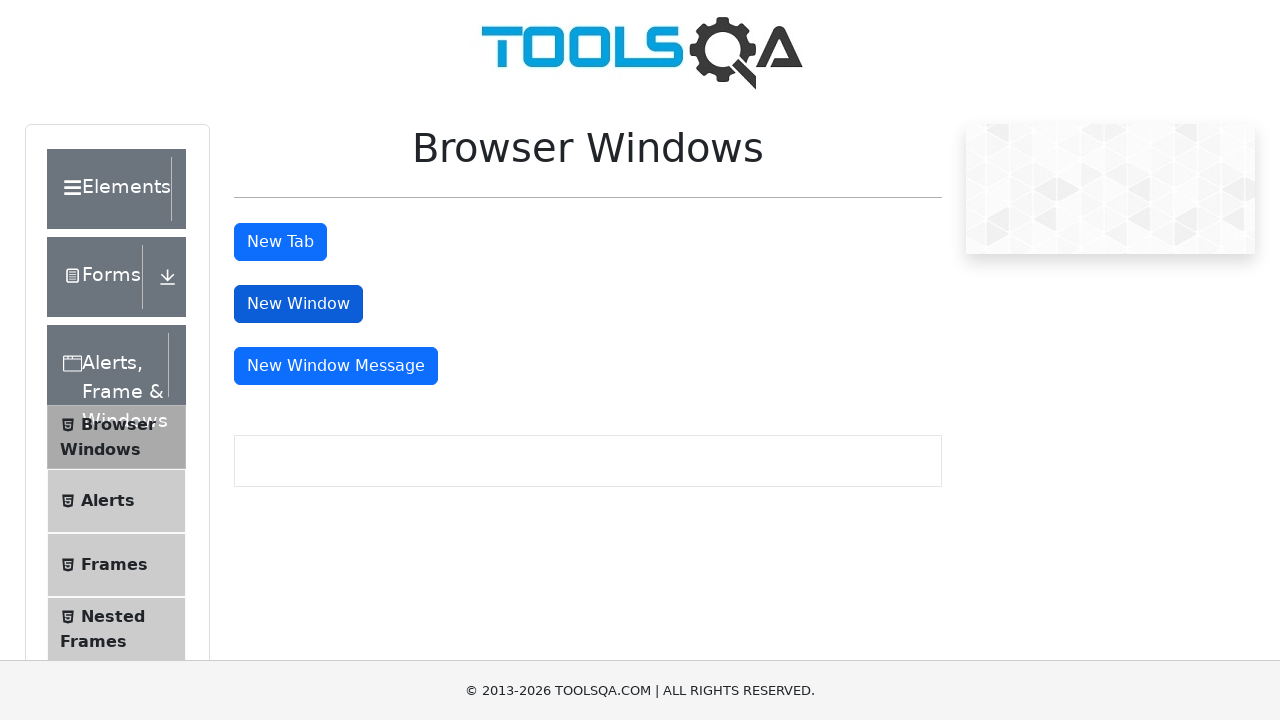

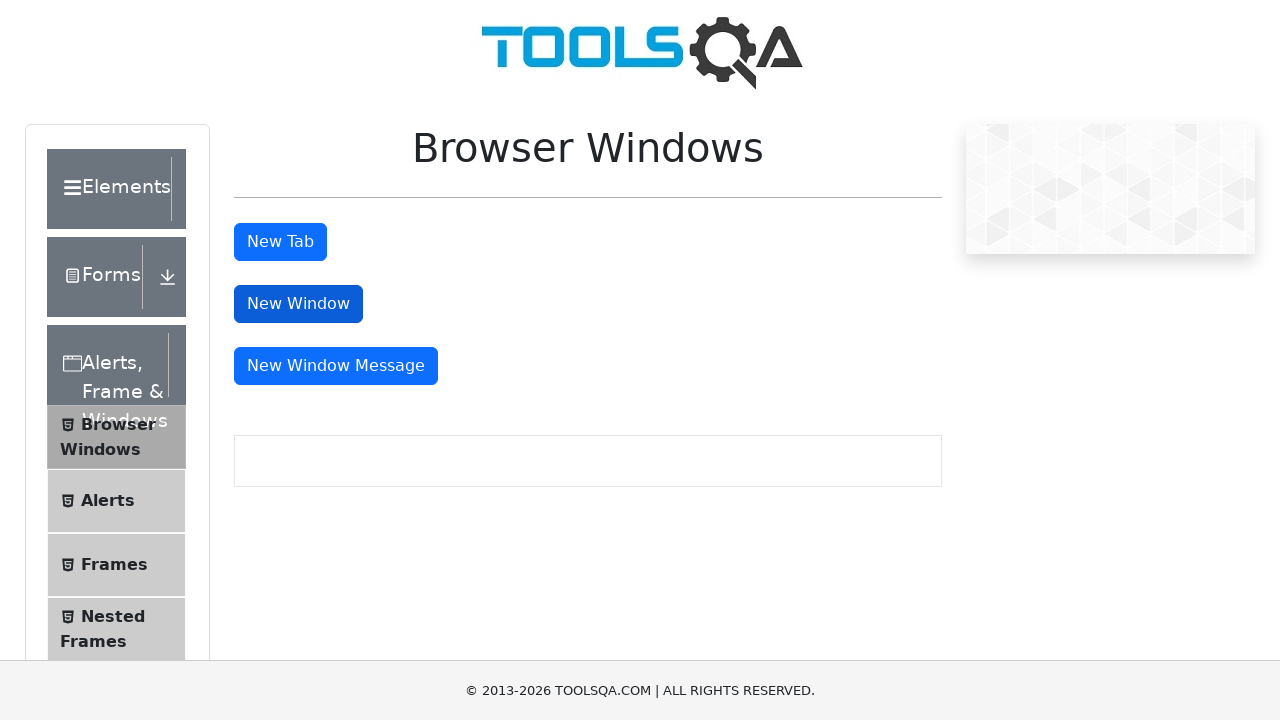